Tests handling of a JavaScript confirm dialog with two options (OK/Cancel) by clicking the confirm button and accepting the dialog

Starting URL: https://practice.cydeo.com/javascript_alerts

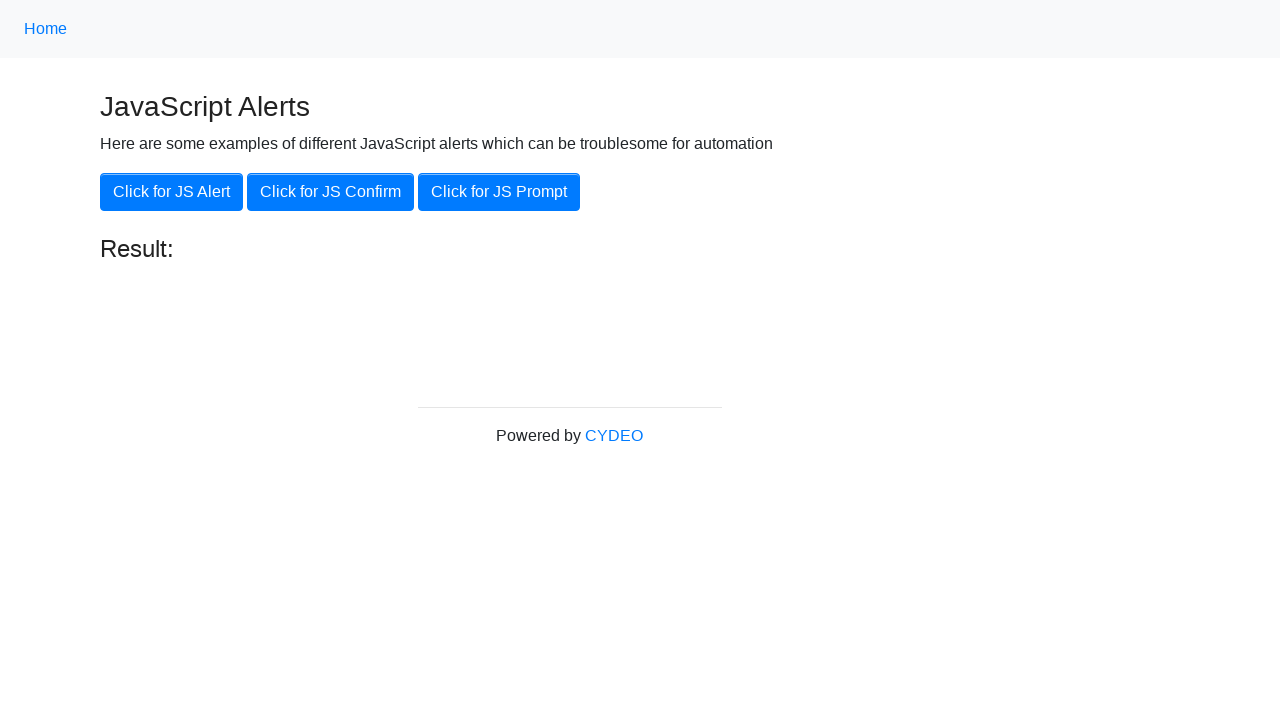

Set up dialog handler to accept the confirm dialog
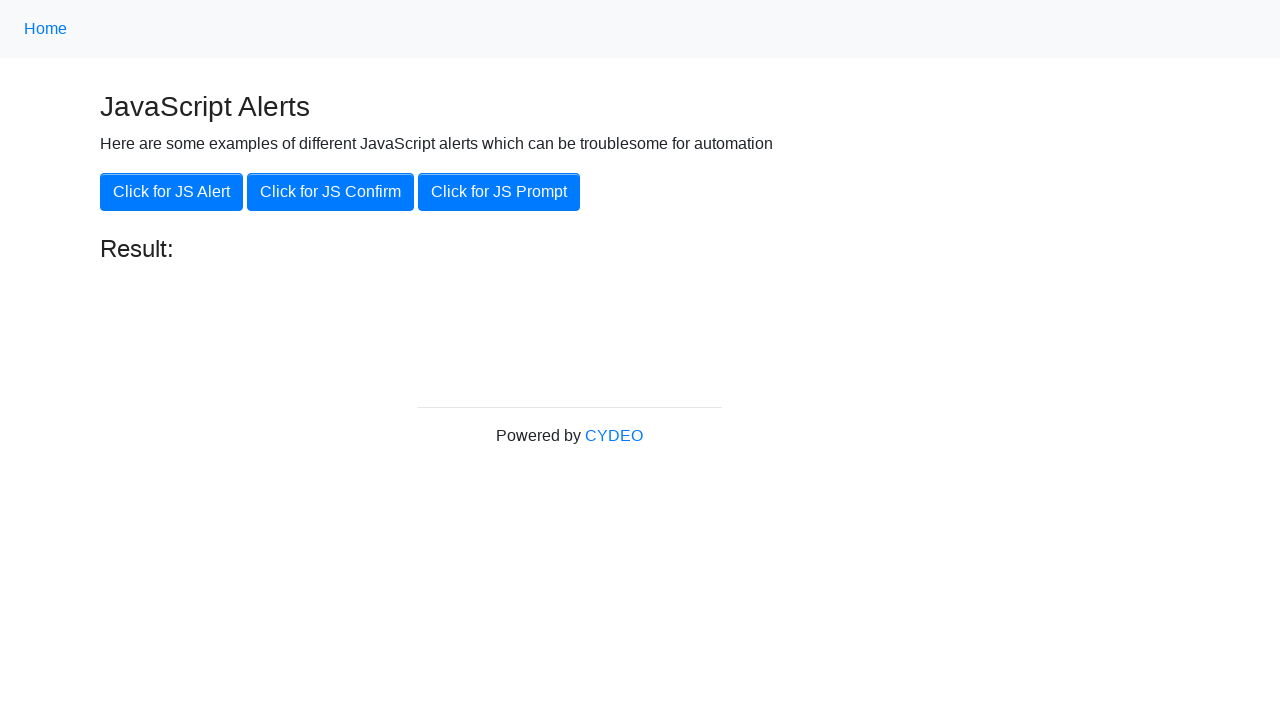

Clicked 'Click for JS Confirm' button to trigger the confirm dialog at (330, 192) on internal:role=button[name="Click for JS Confirm"i]
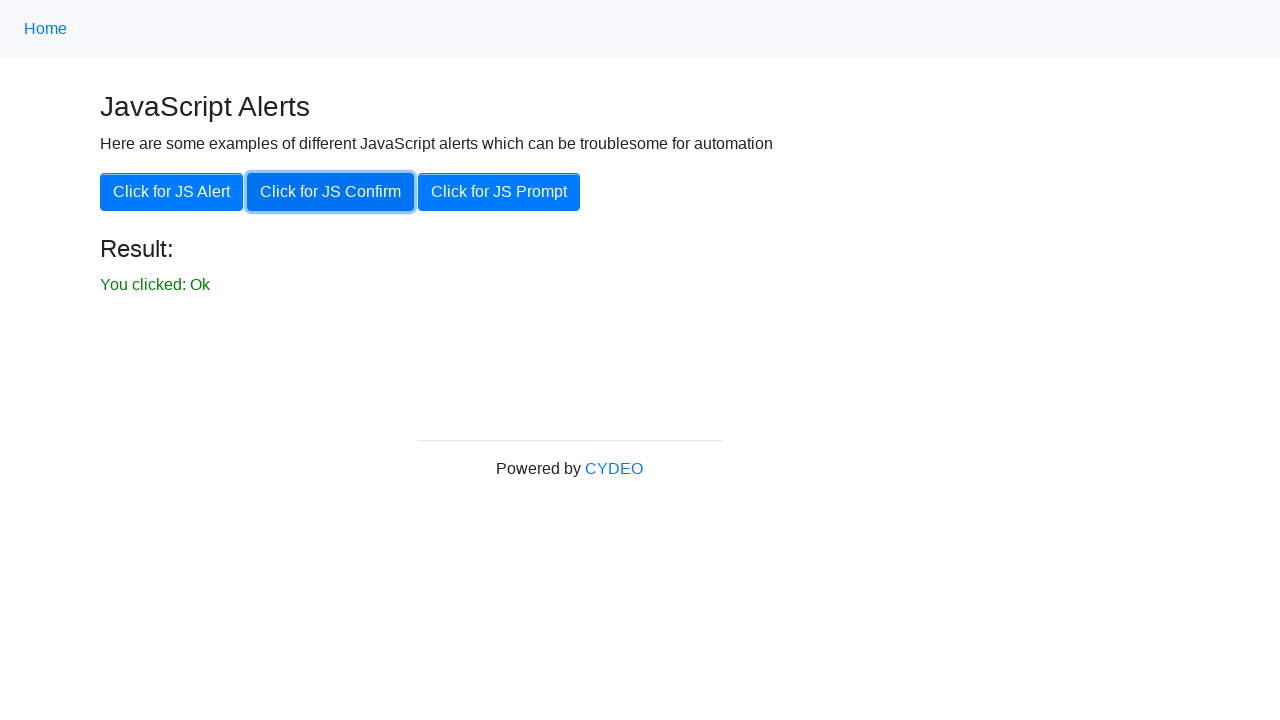

Confirmed dialog result text is displayed on the page
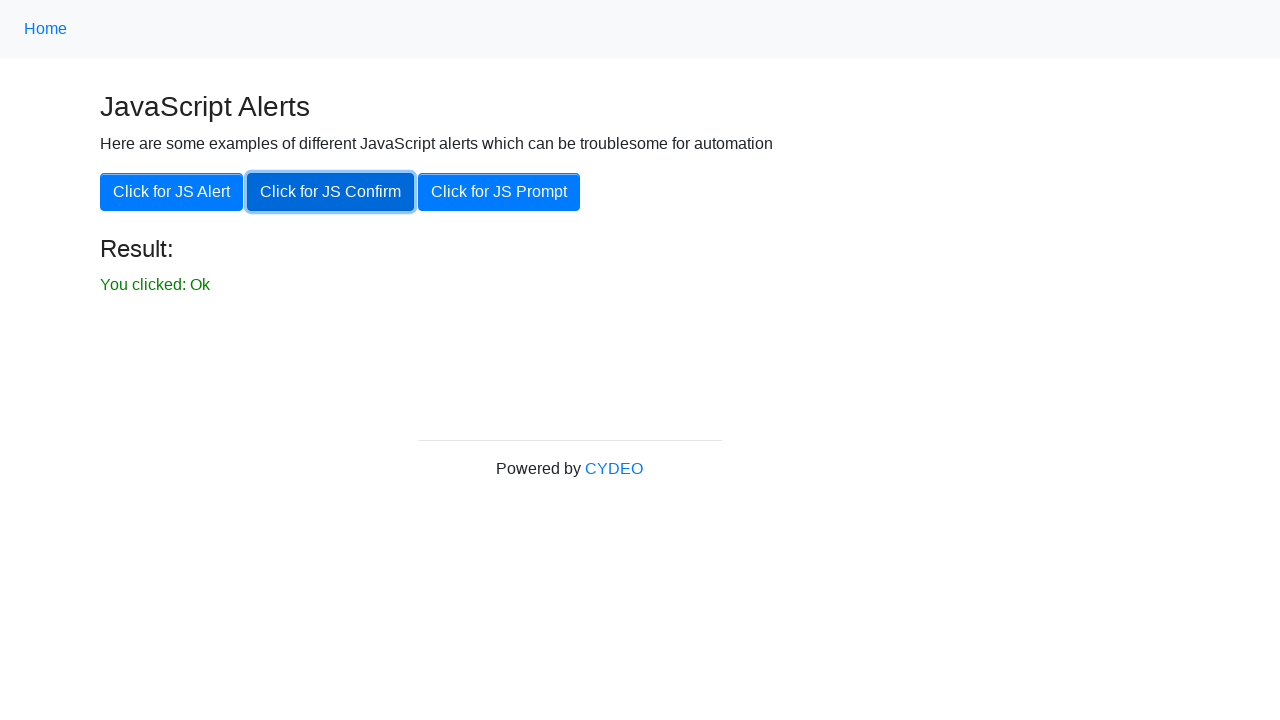

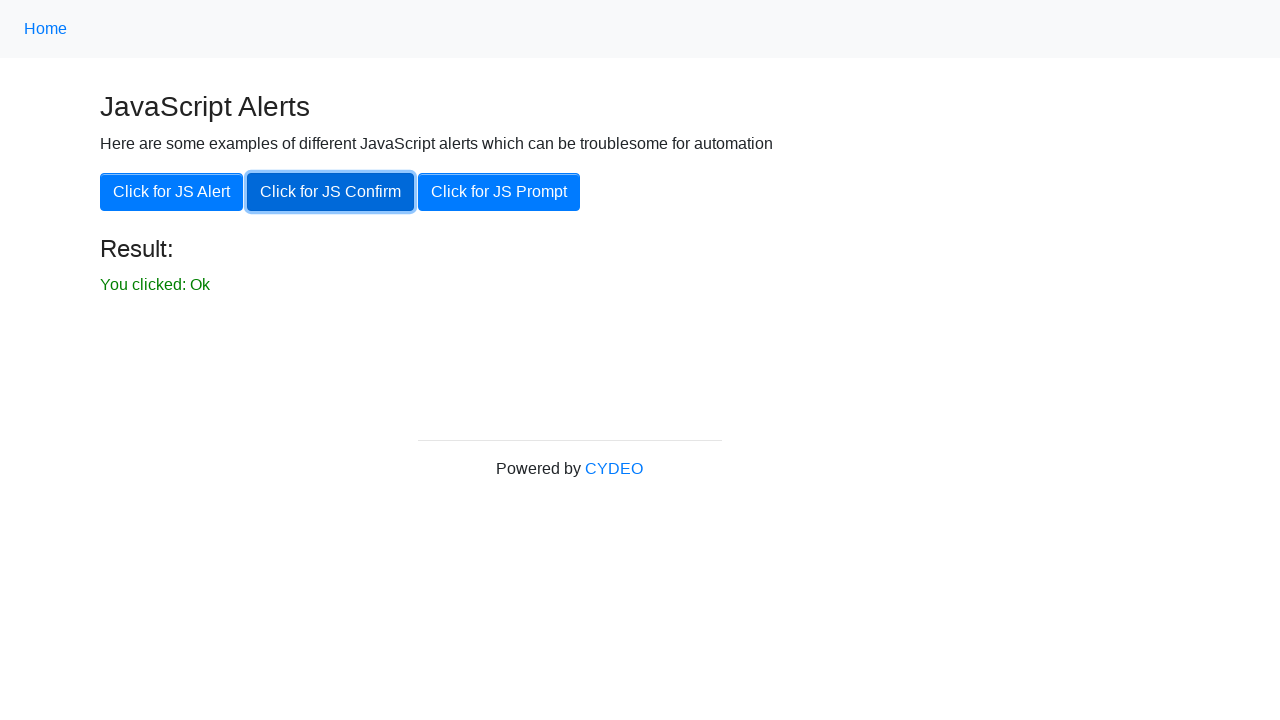